Tests calculator subtraction functionality by entering 3.5 - 1.2 and verifying the result is 2.3

Starting URL: https://calculatorhtml.onrender.com/

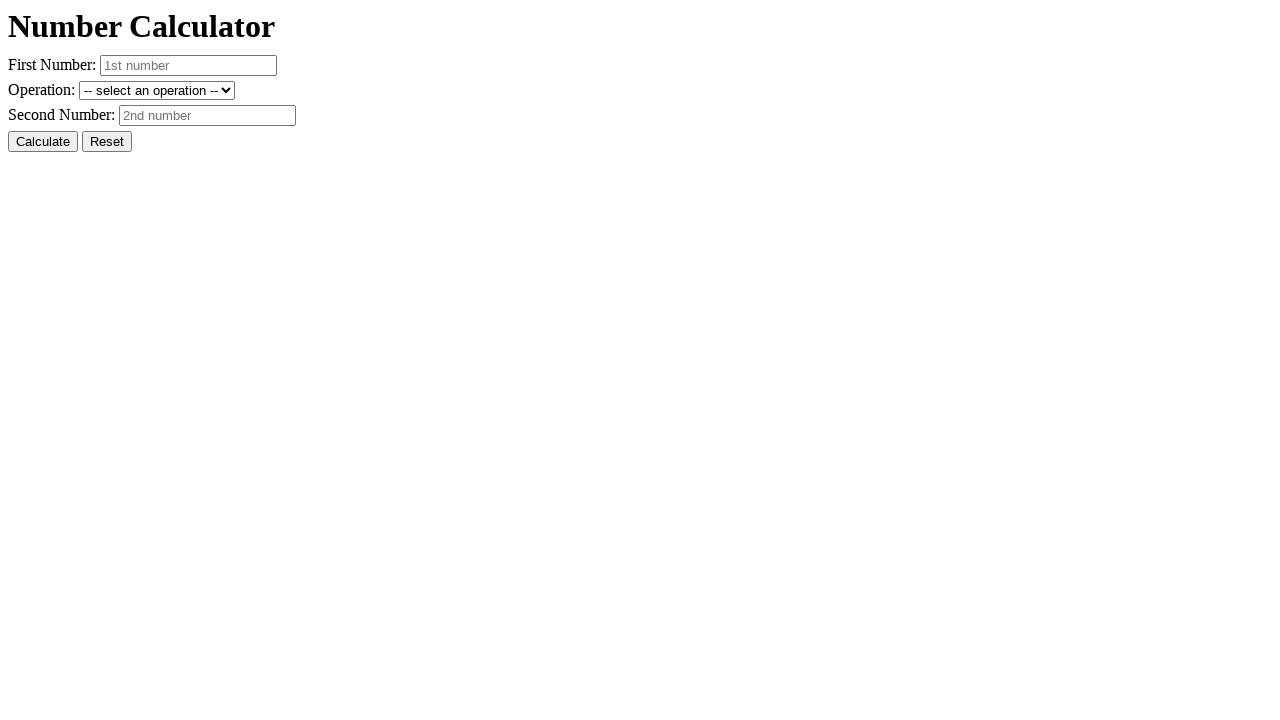

Clicked reset button to clear previous state at (107, 142) on #resetButton
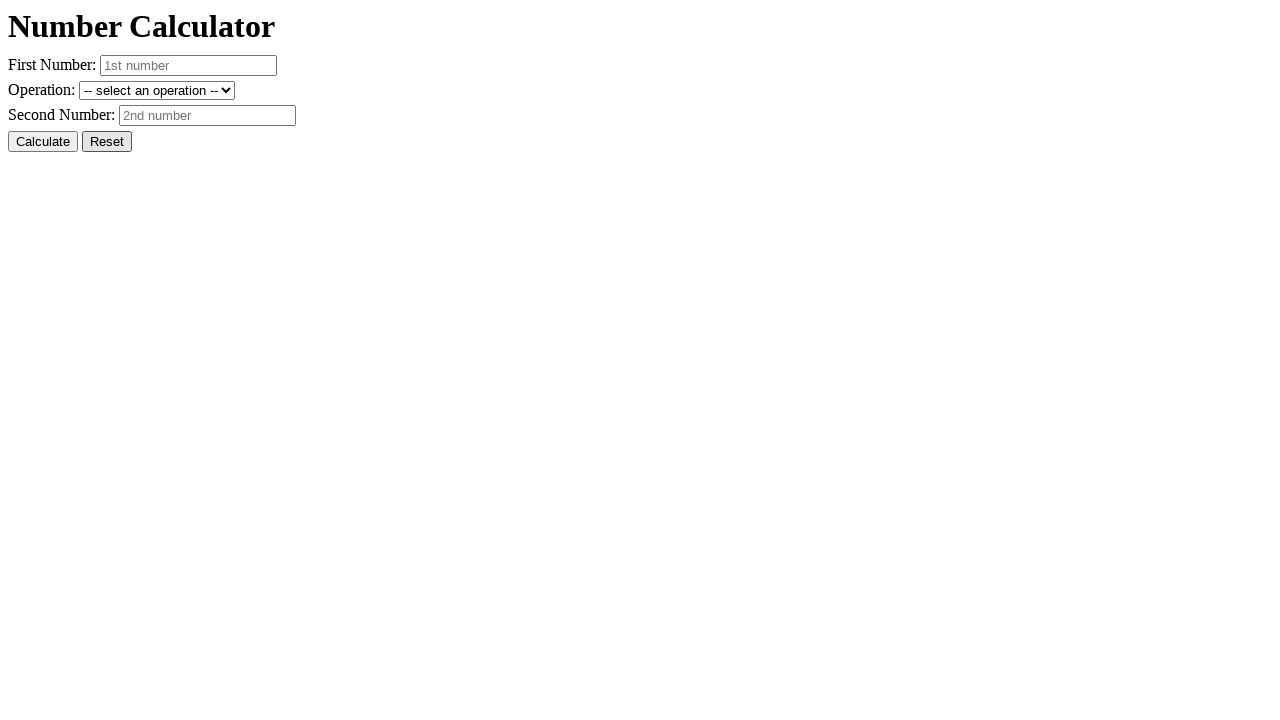

Entered first number: 3.5 on #number1
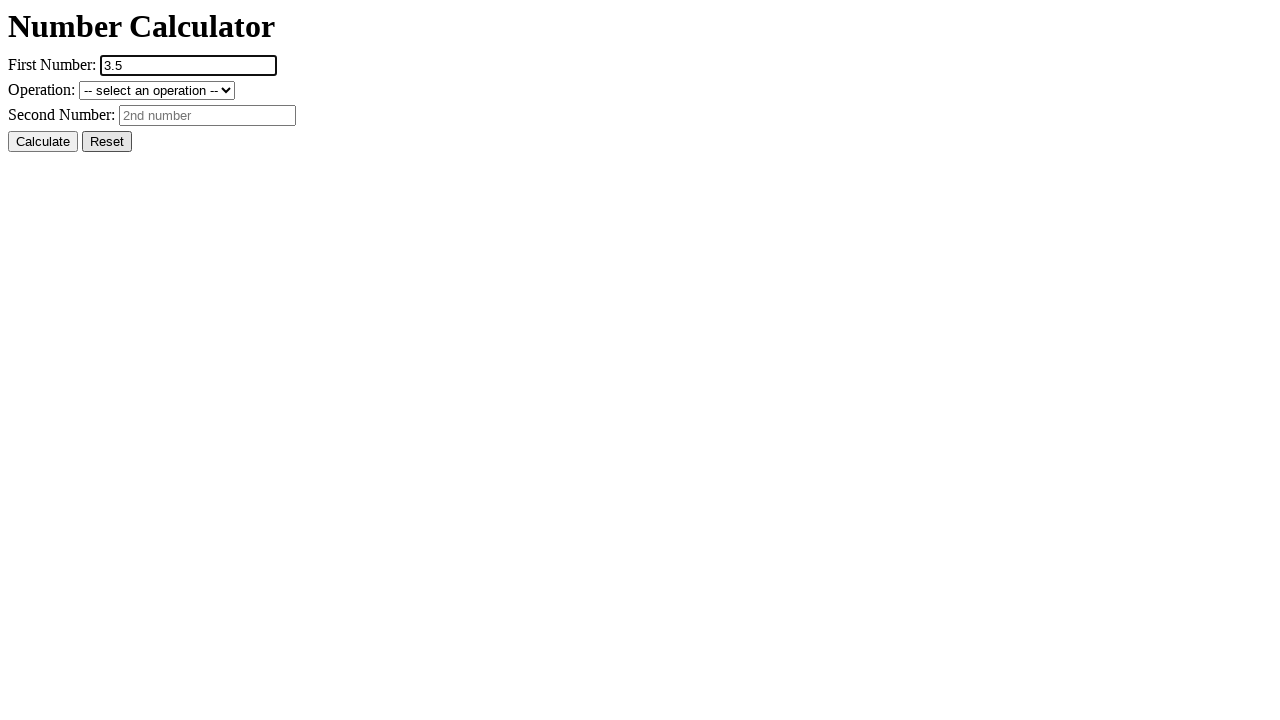

Entered second number: 1.2 on #number2
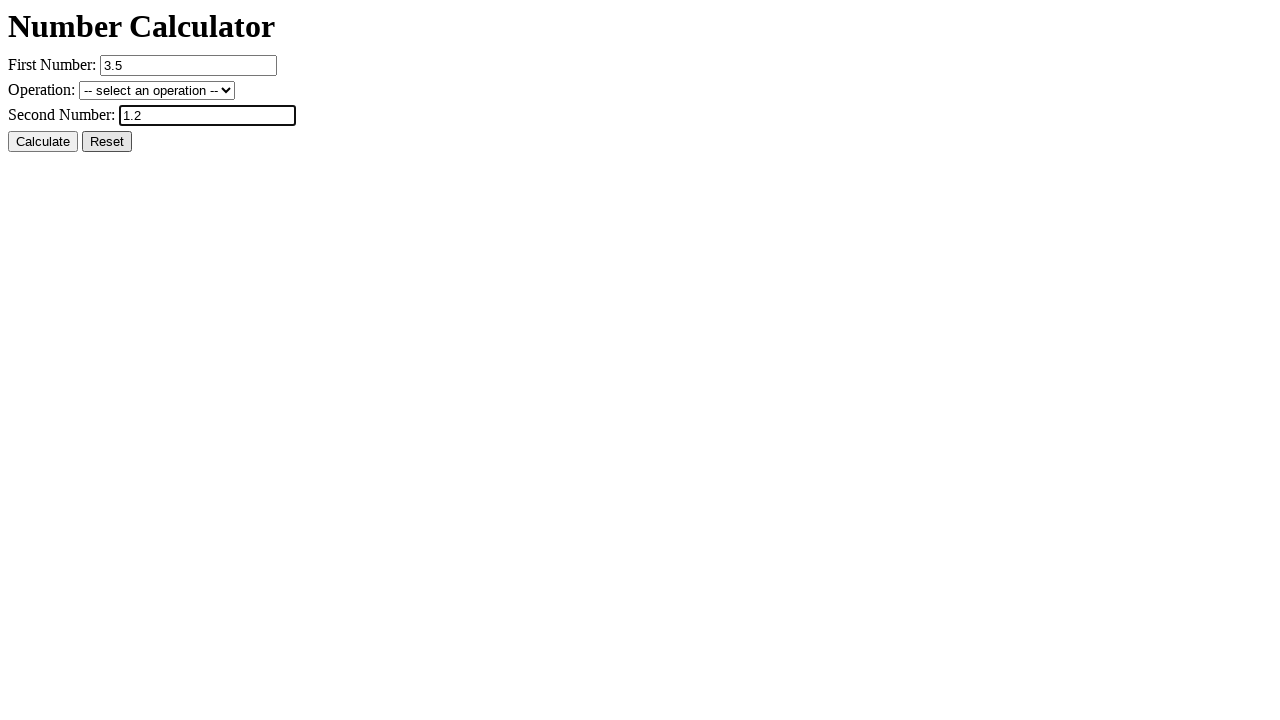

Selected subtraction operation on #operation
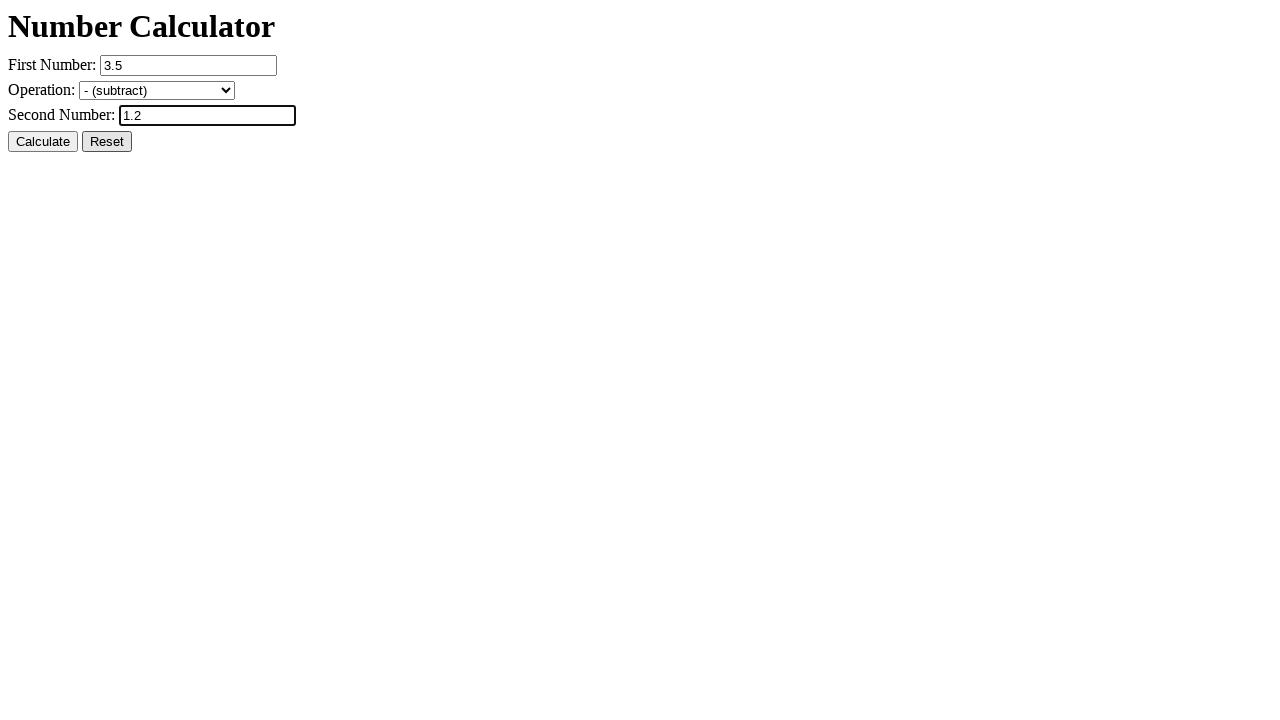

Clicked calculate button to perform subtraction at (43, 142) on #calcButton
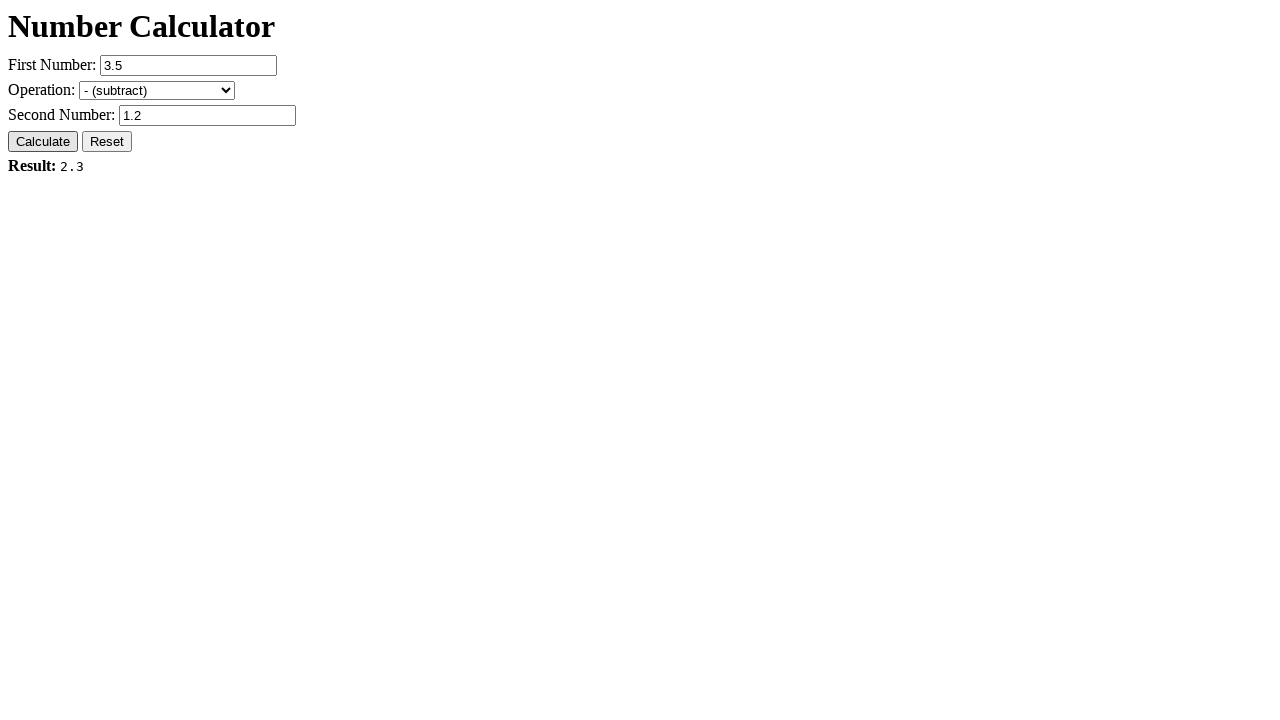

Result element loaded successfully
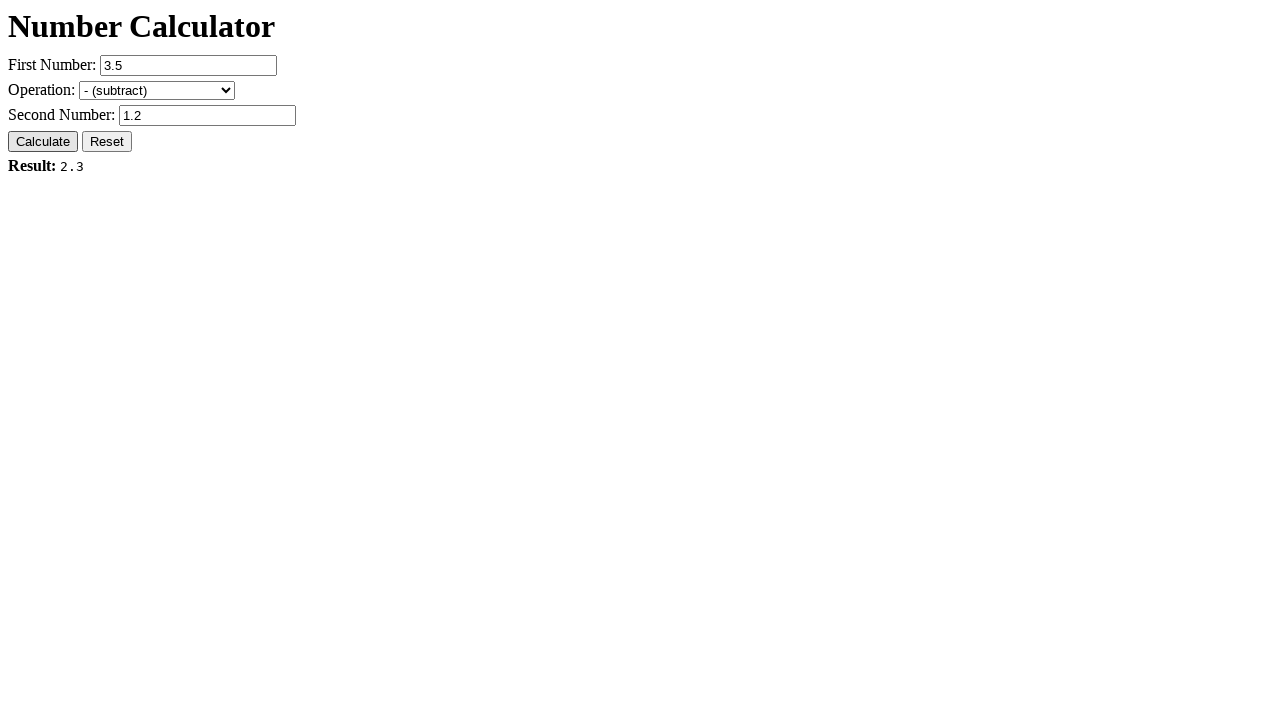

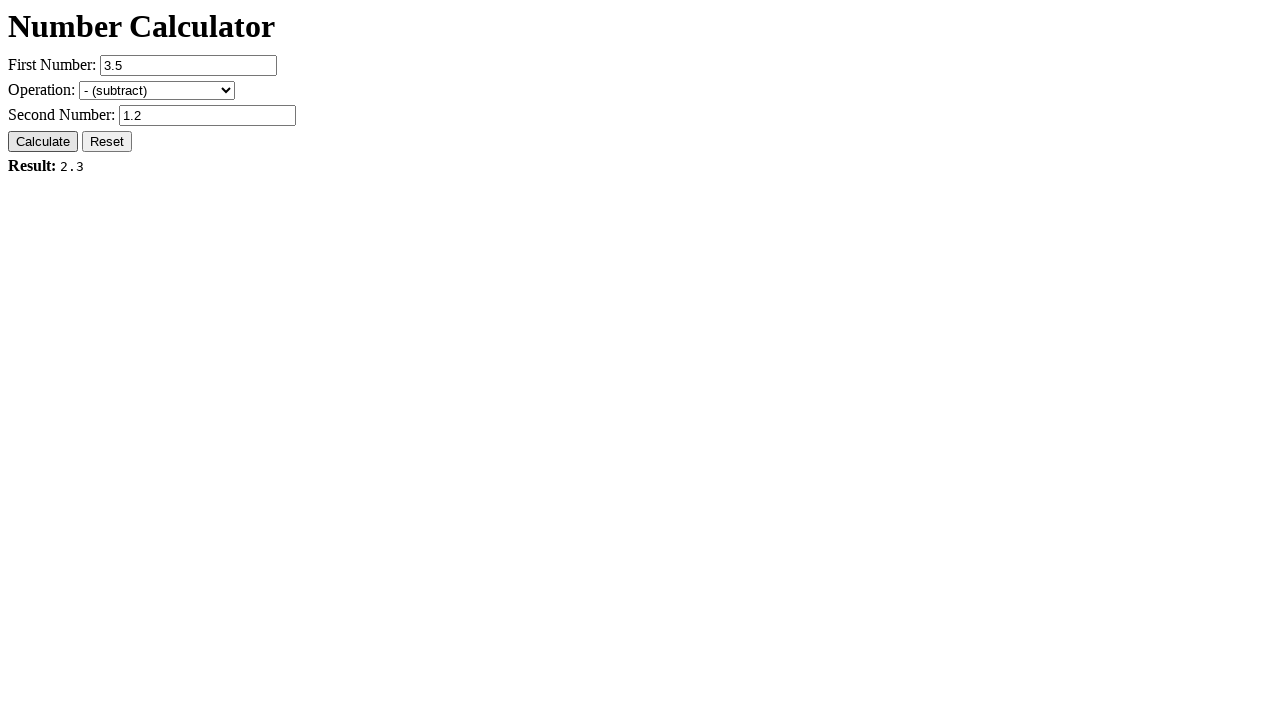